Tests e-cart website by searching for items, adding all matching items to cart, proceeding to checkout, applying a promo code, and verifying the code was applied

Starting URL: https://rahulshettyacademy.com/seleniumPractise/#/

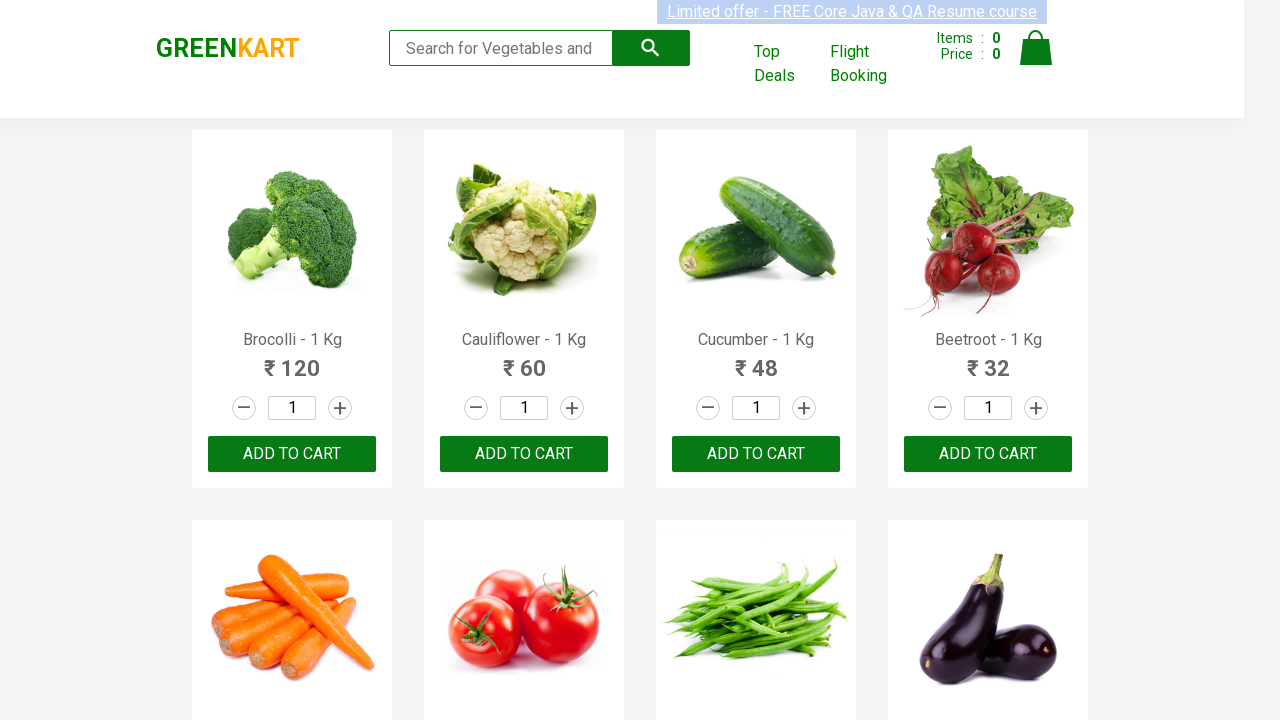

Filled search field with 'ca' to find products on [placeholder='Search for Vegetables and Fruits']
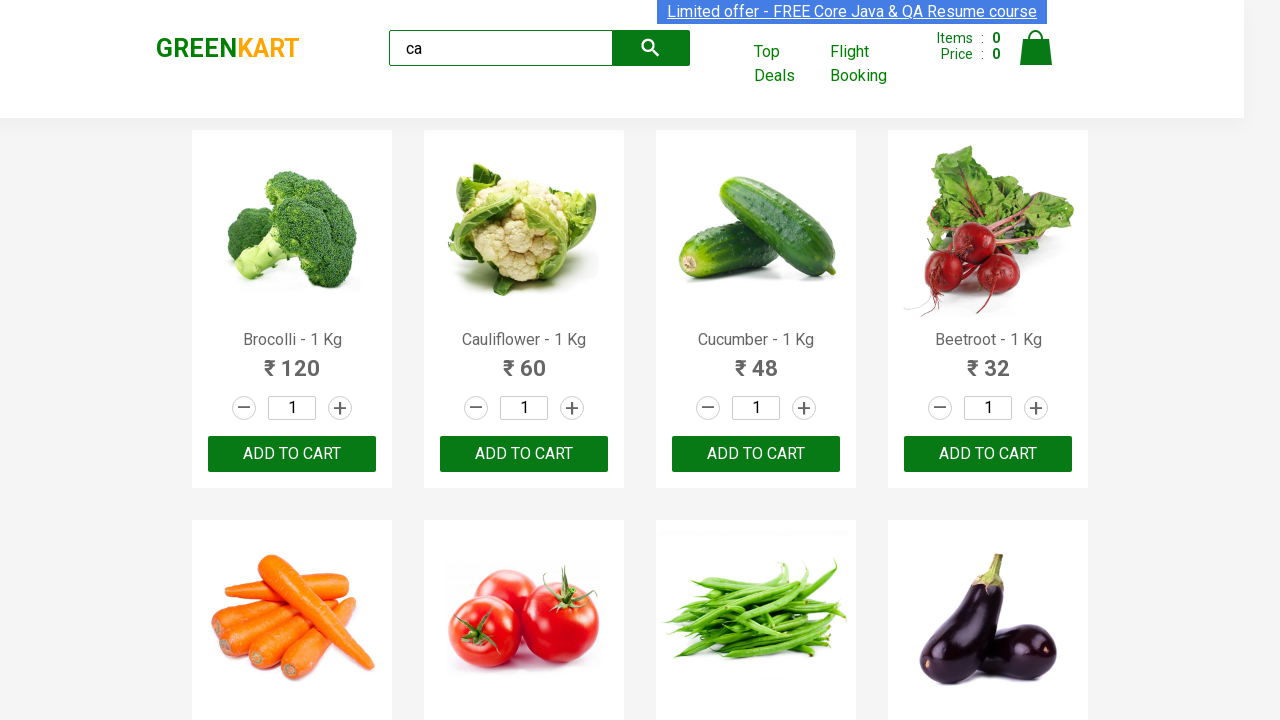

Waited for search results to load
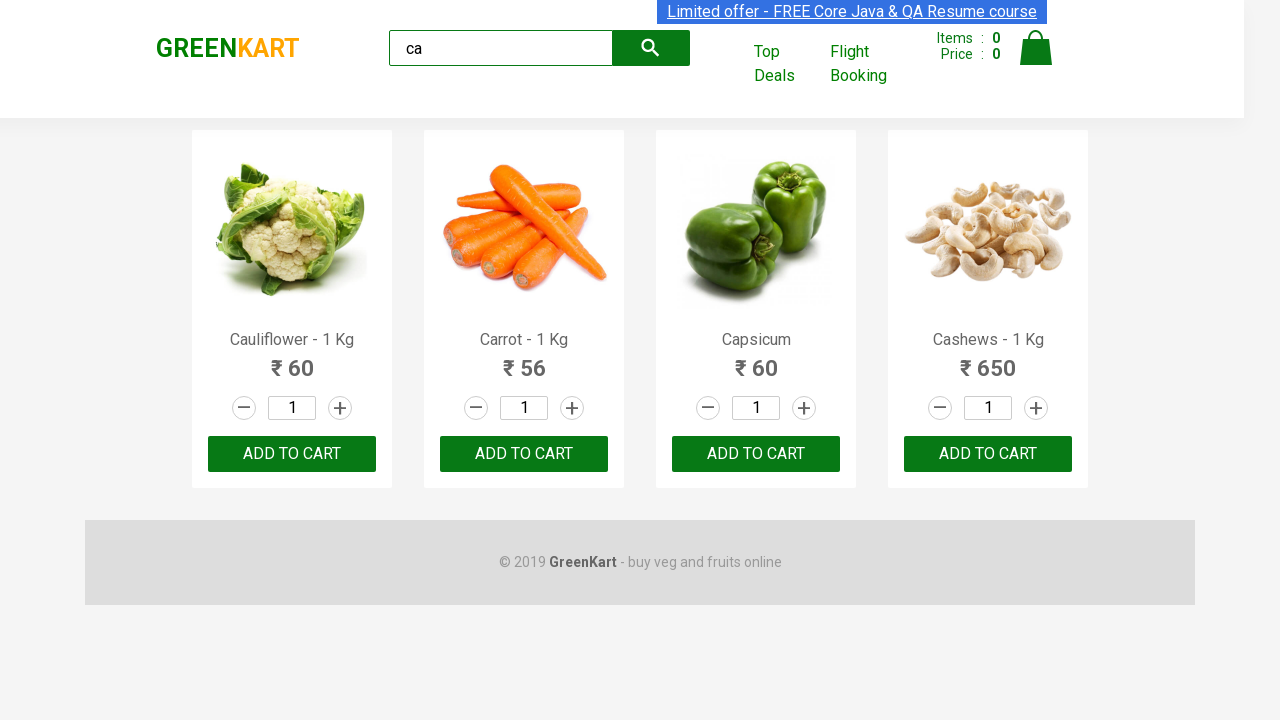

Found 4 products matching search query
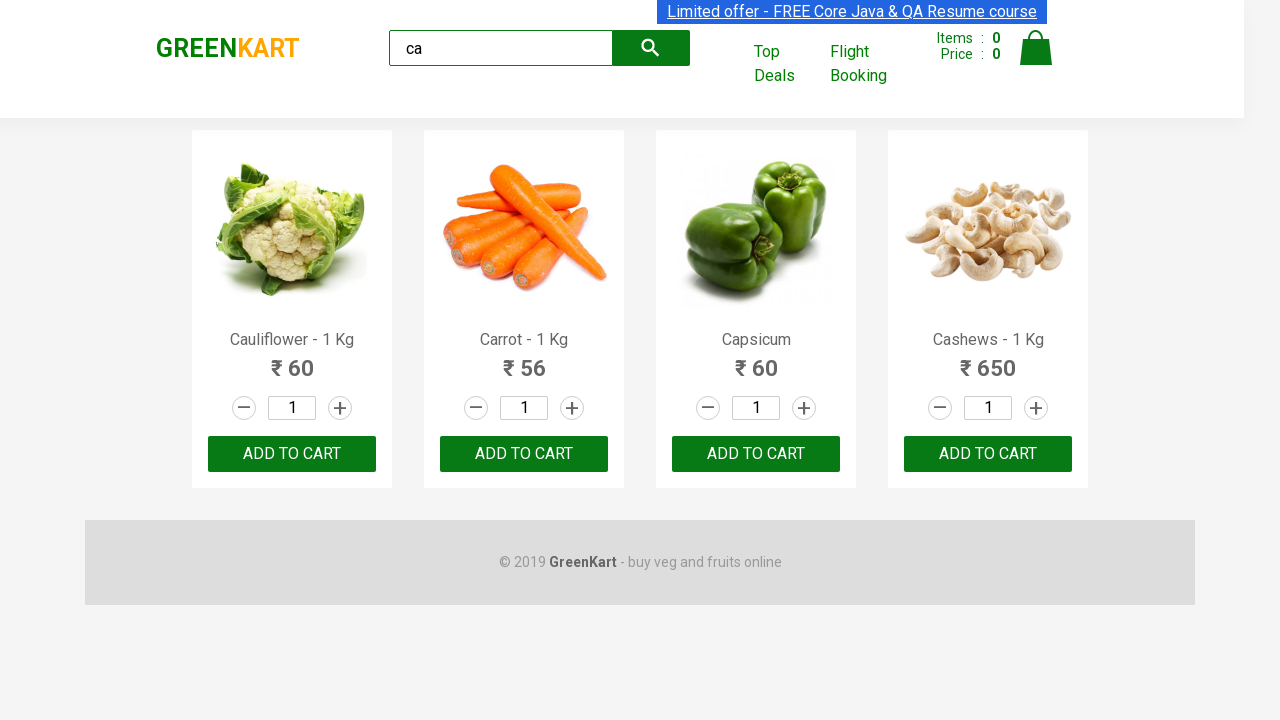

Clicked ADD TO CART button for a product at (292, 454) on [class='product-action'] >> nth=0 >> button
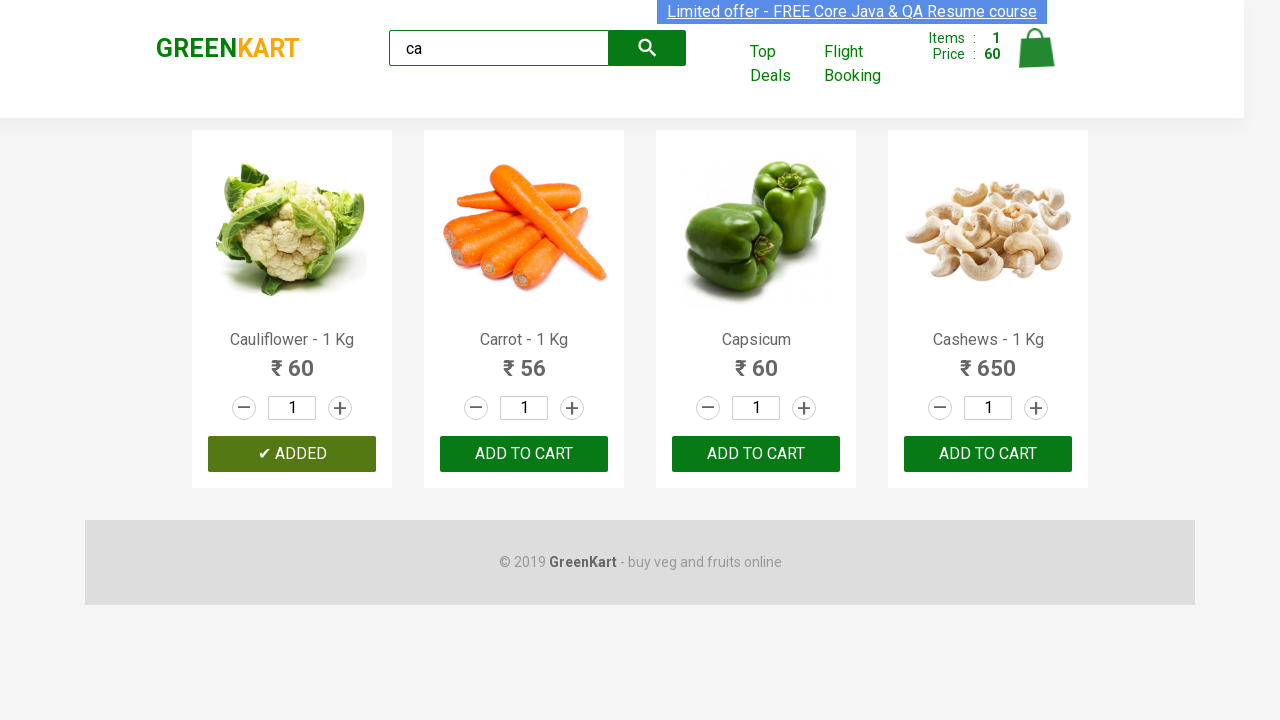

Clicked ADD TO CART button for a product at (524, 454) on [class='product-action'] >> nth=1 >> button
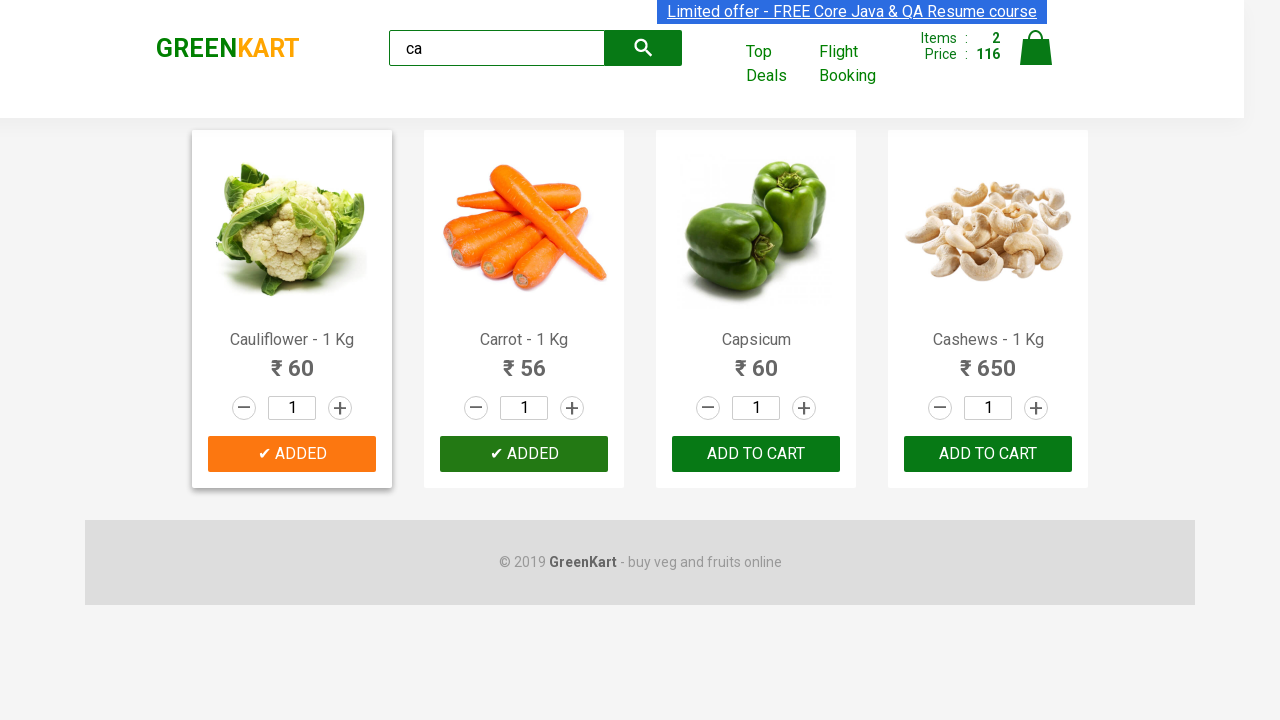

Clicked ADD TO CART button for a product at (756, 454) on [class='product-action'] >> nth=2 >> button
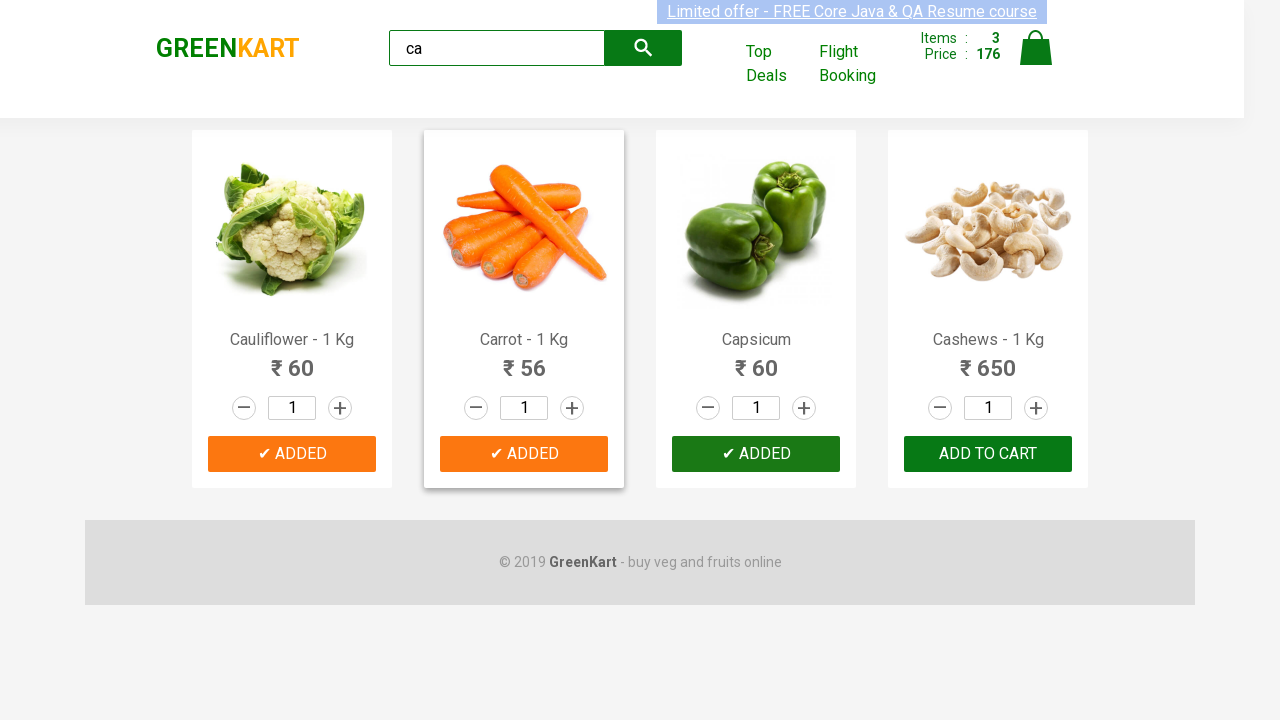

Clicked ADD TO CART button for a product at (988, 454) on [class='product-action'] >> nth=3 >> button
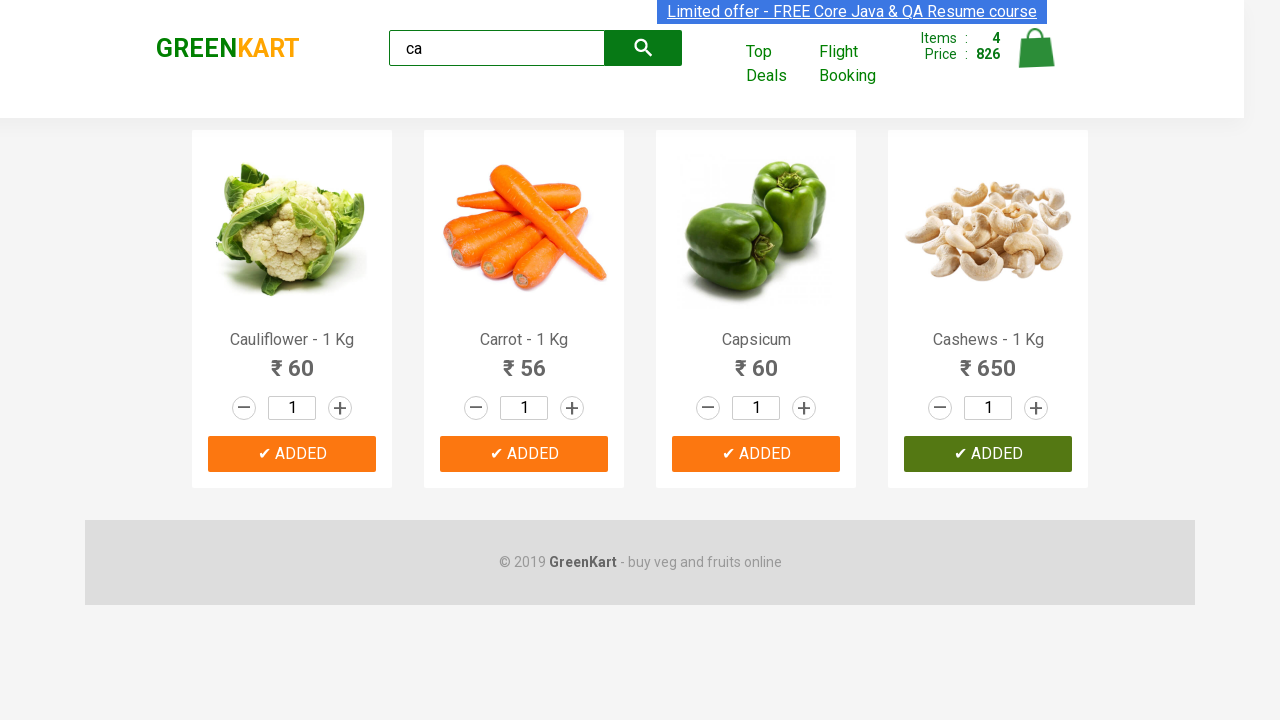

Clicked cart icon to view cart at (1036, 48) on .cart-icon > img
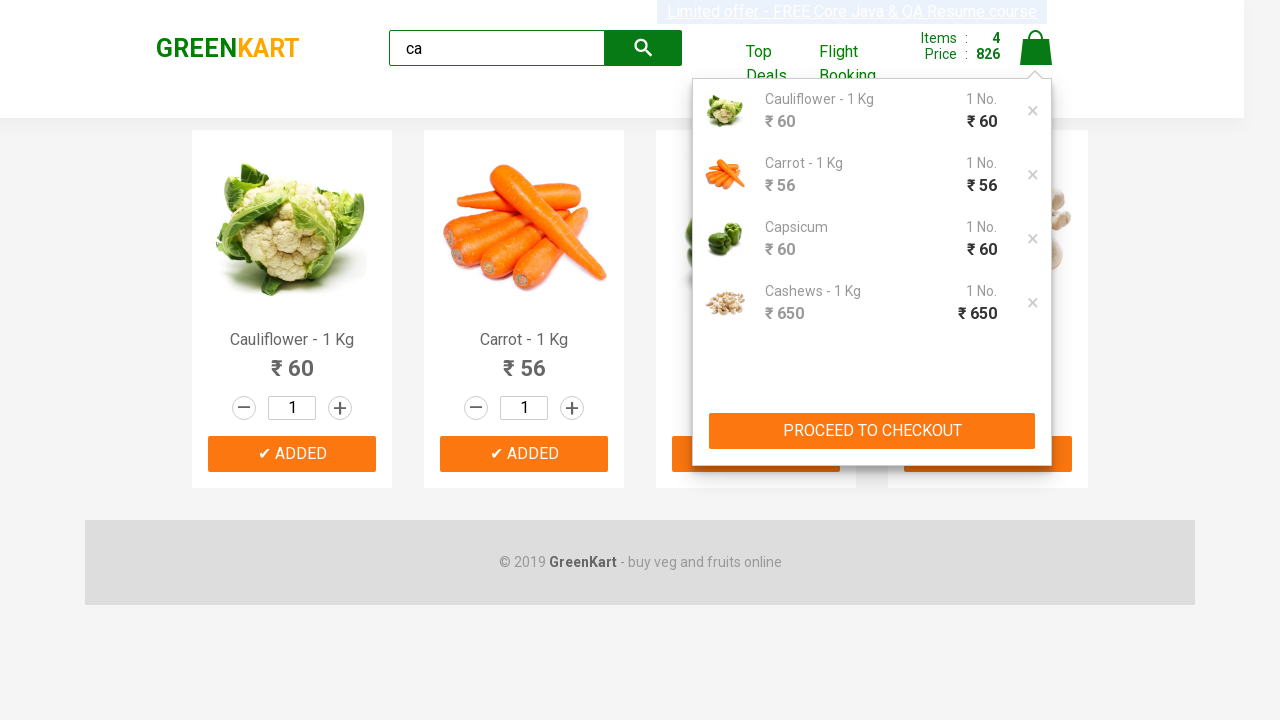

Clicked PROCEED TO CHECKOUT button at (872, 431) on text=PROCEED TO CHECKOUT
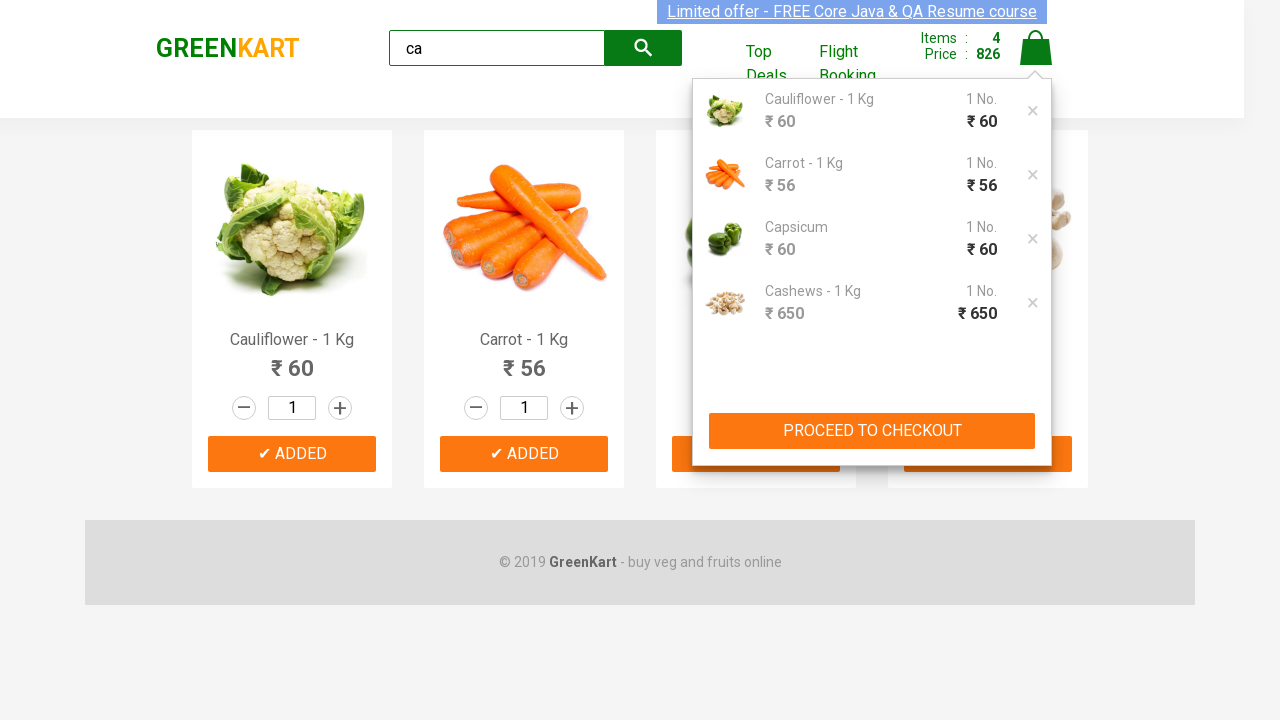

Filled promo code field with 'rahulshettyacademy' on .promoCode
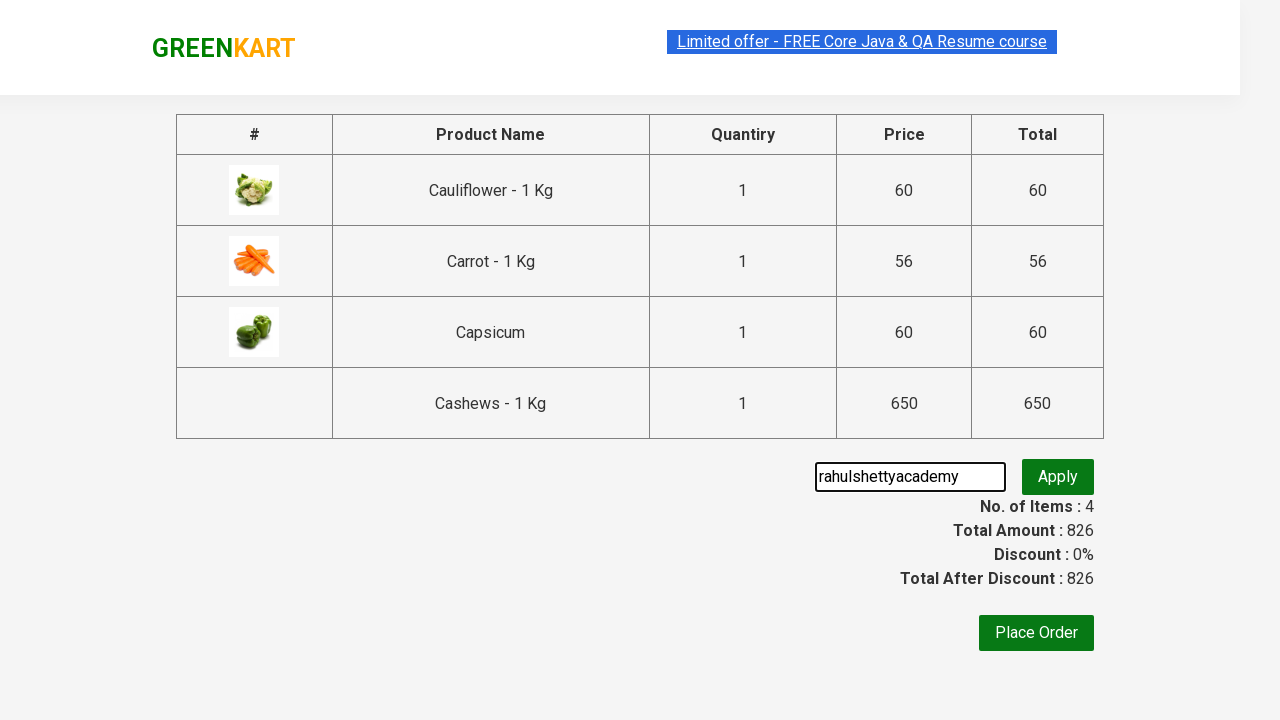

Clicked Apply button to apply promo code at (1058, 477) on .promoBtn
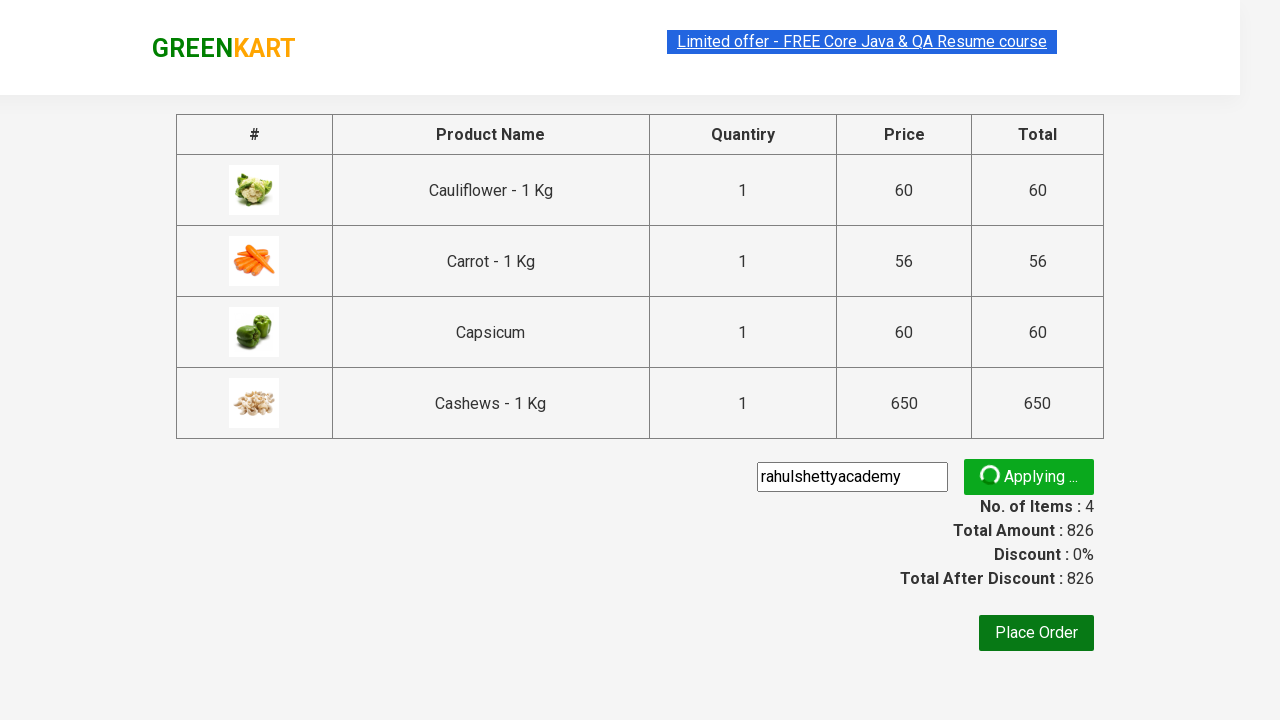

Waited for promo code application to process
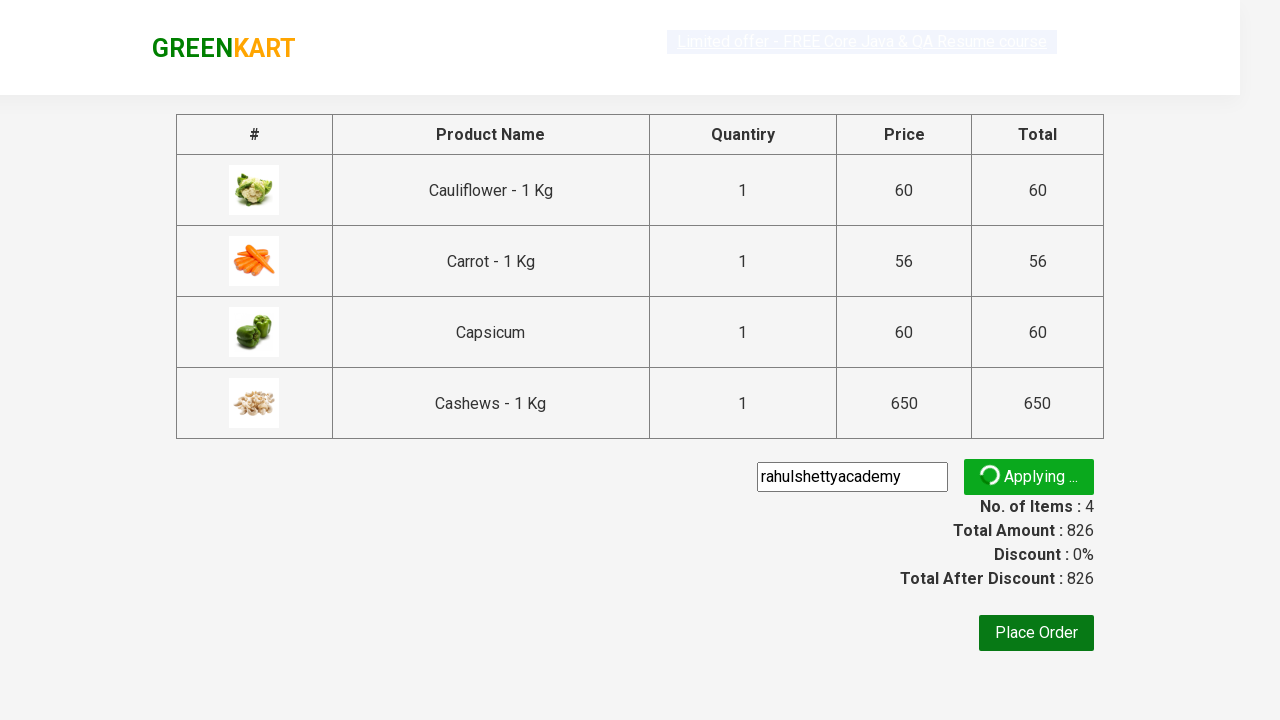

Verified promo code was successfully applied
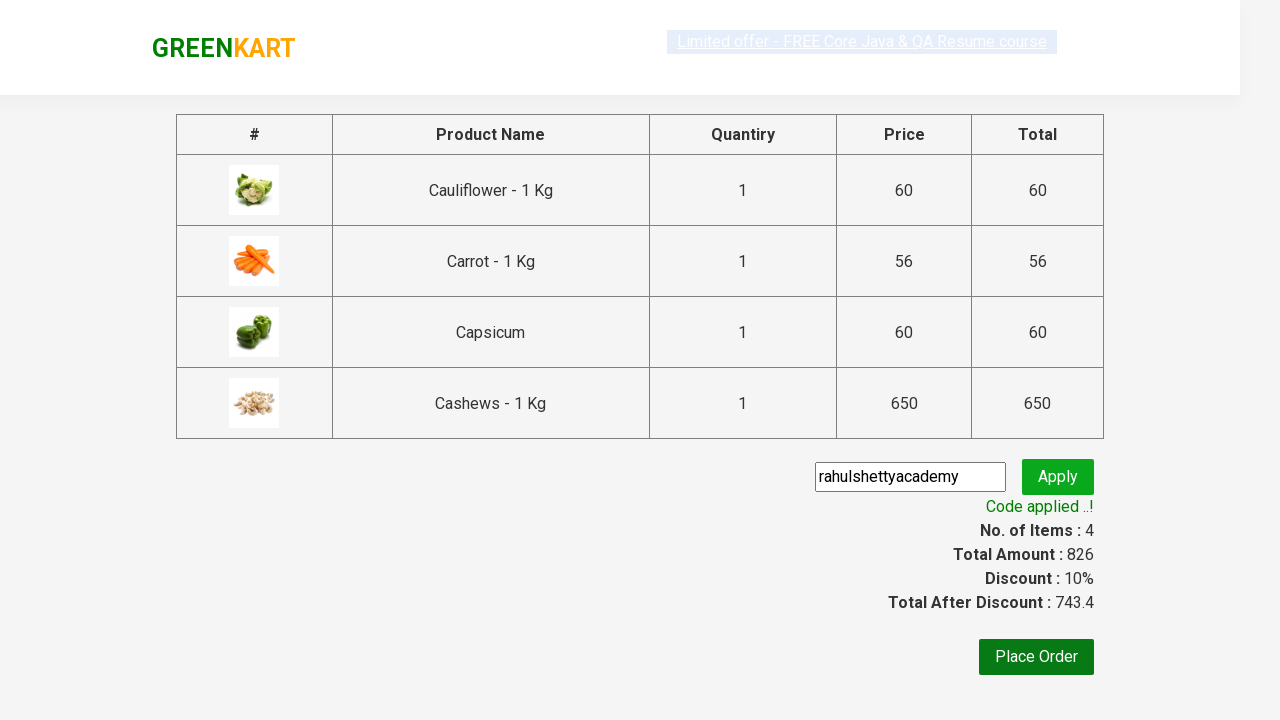

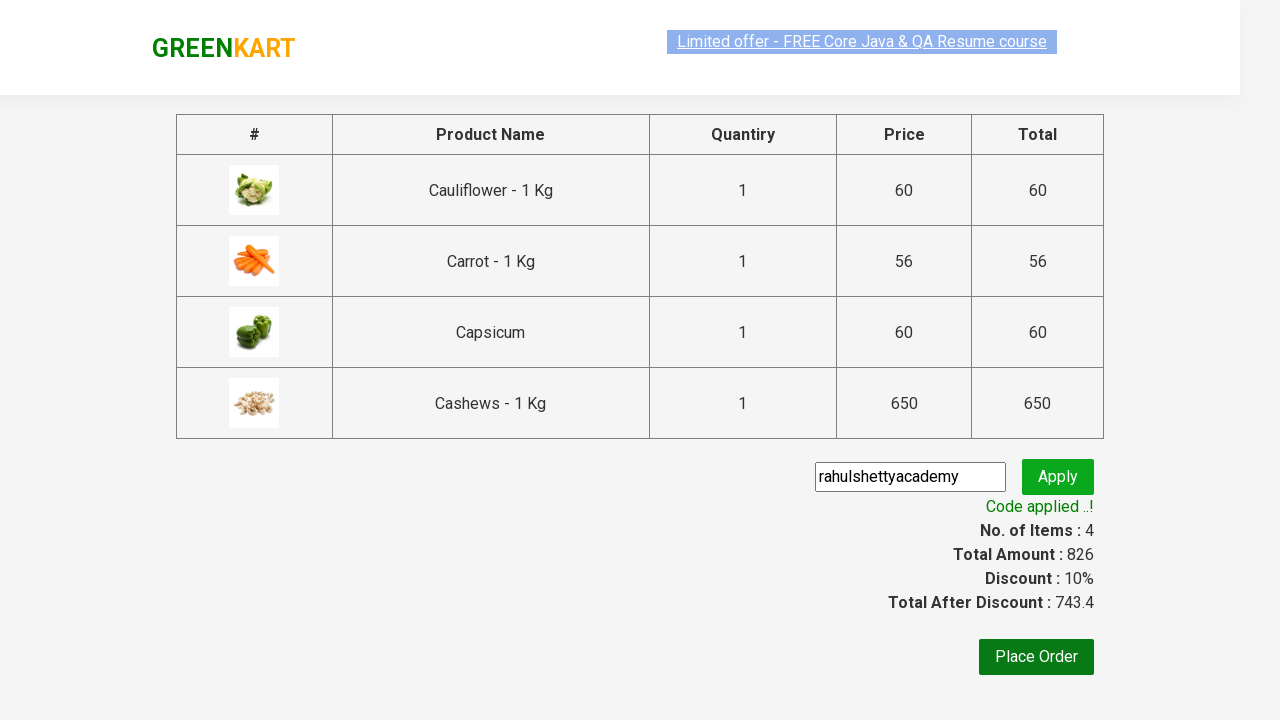